Tests adding a new todo item to a sample todo application by entering text and submitting, then verifying the item appears in the list

Starting URL: https://lambdatest.github.io/sample-todo-app/

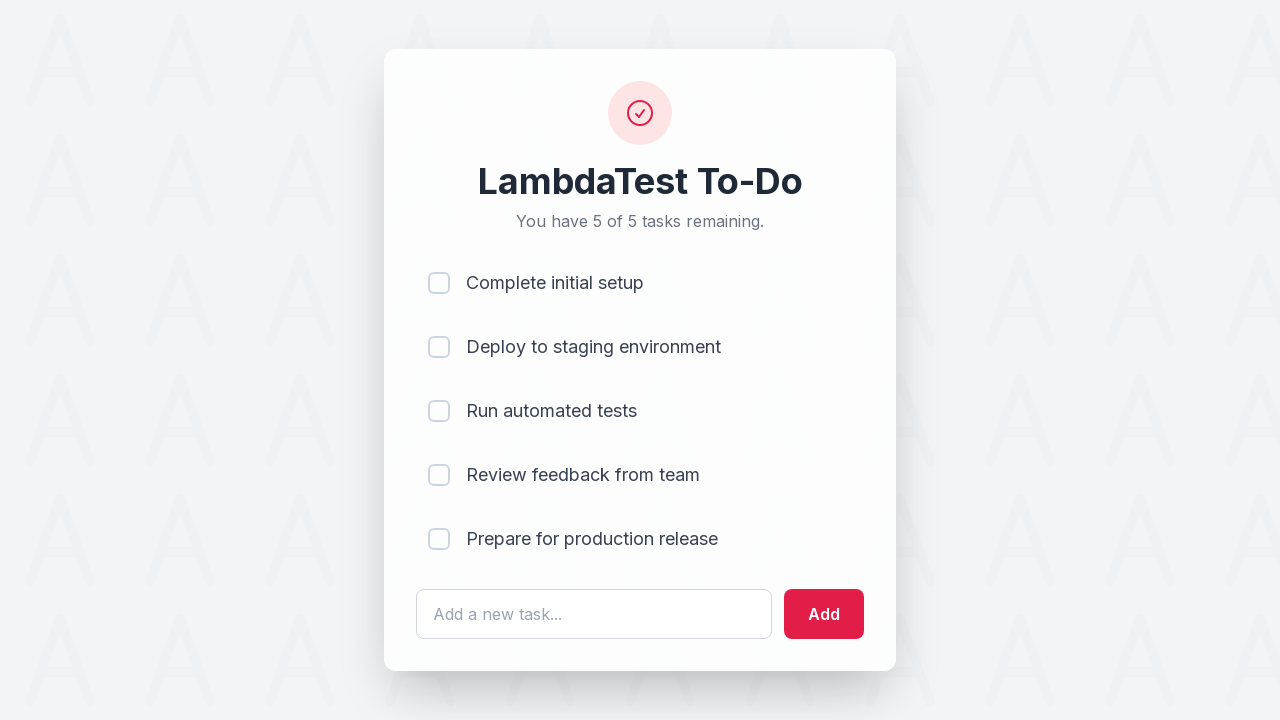

Filled todo input field with 'Learn Selenium' on #sampletodotext
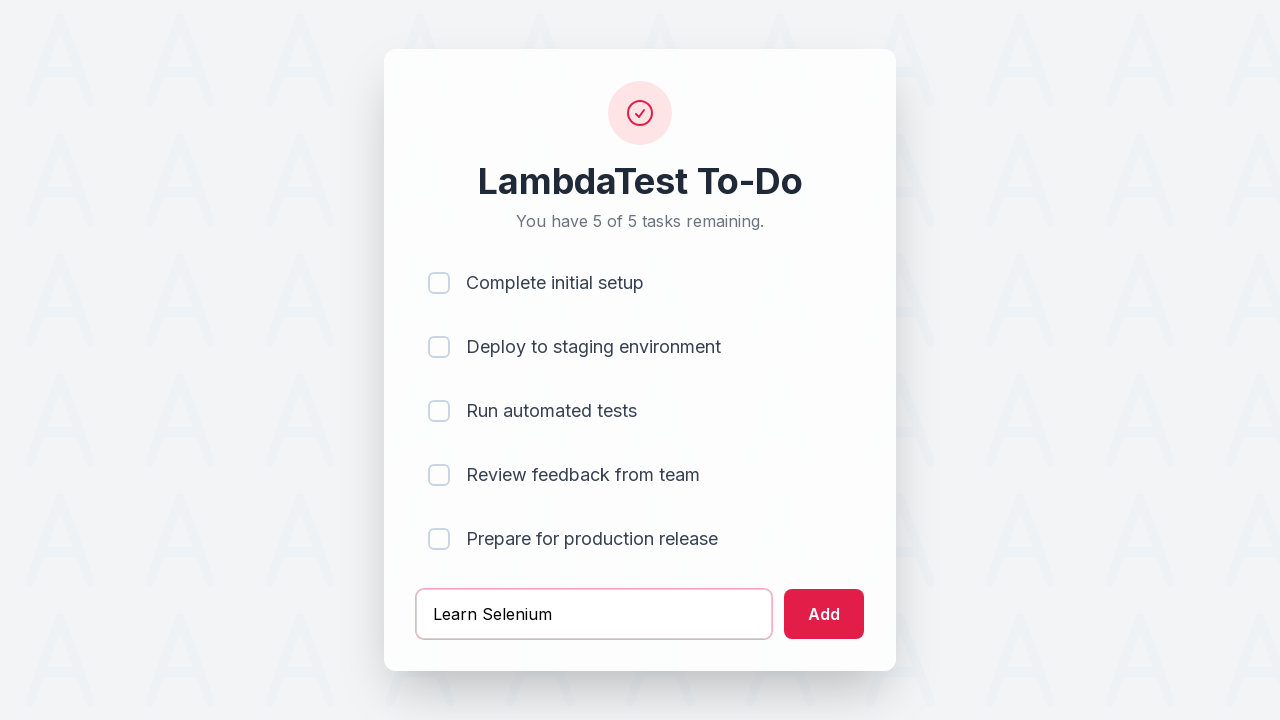

Pressed Enter to submit the new todo item on #sampletodotext
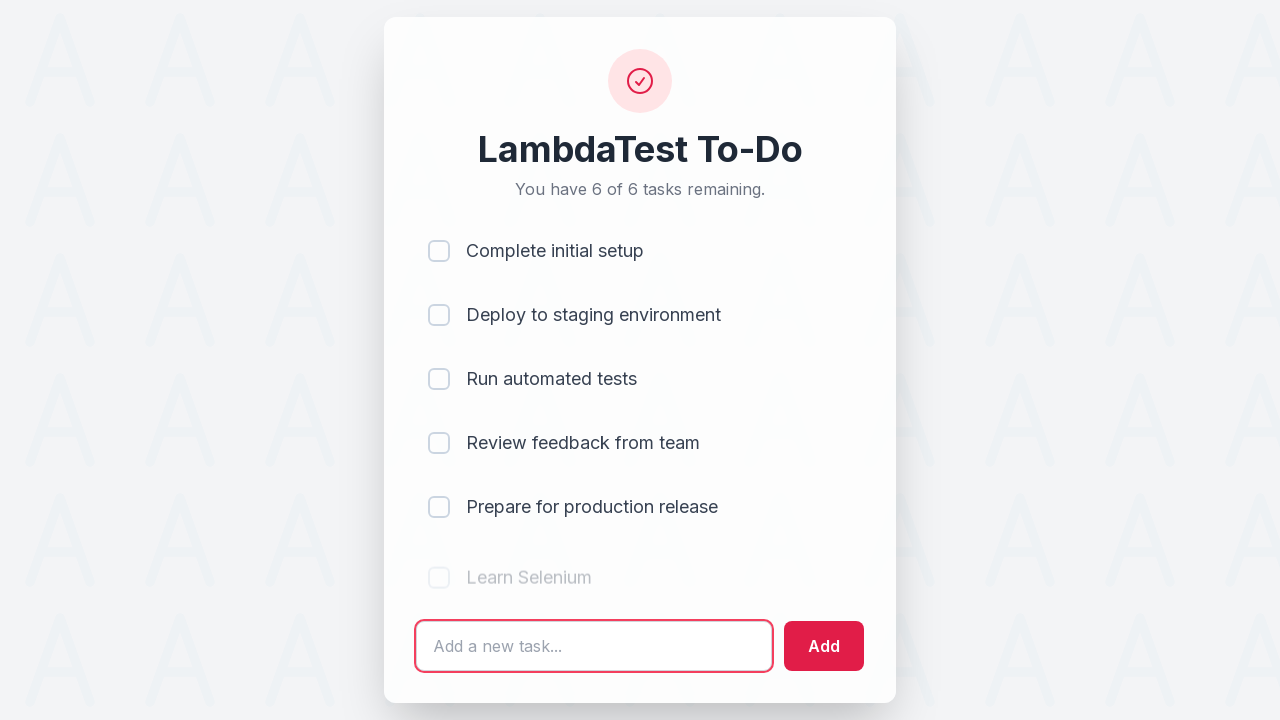

New todo item appeared in the list
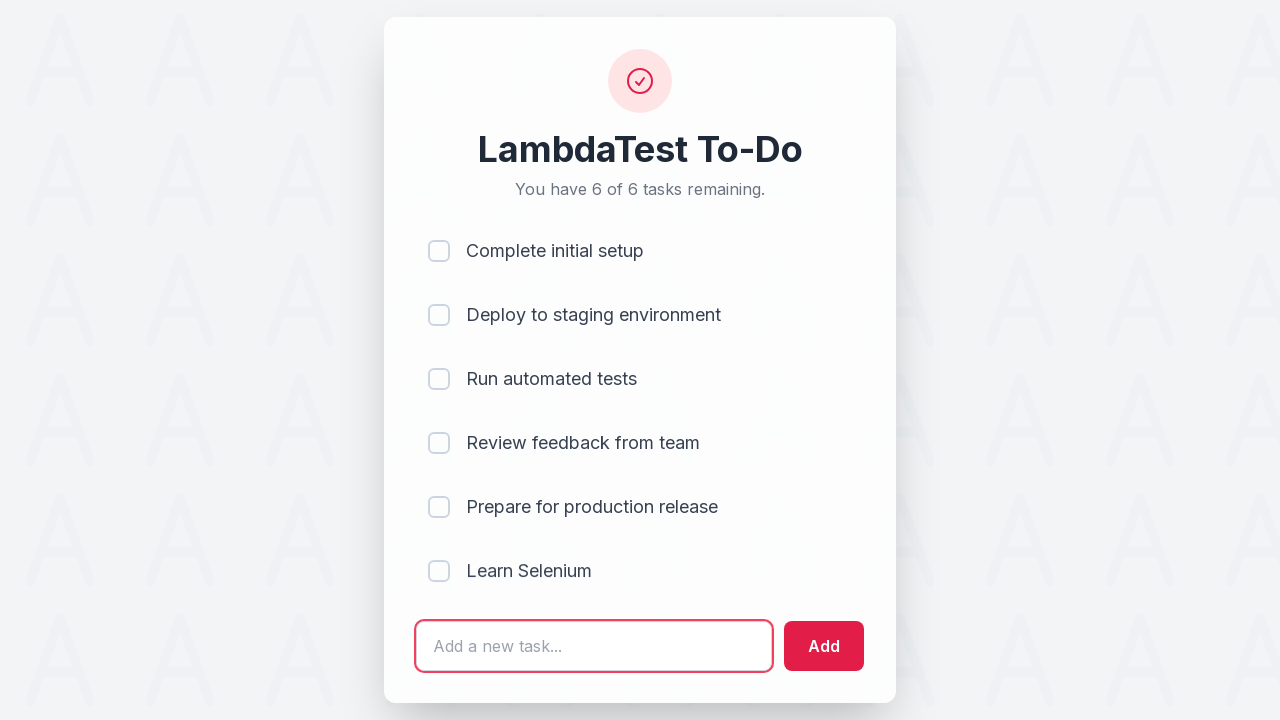

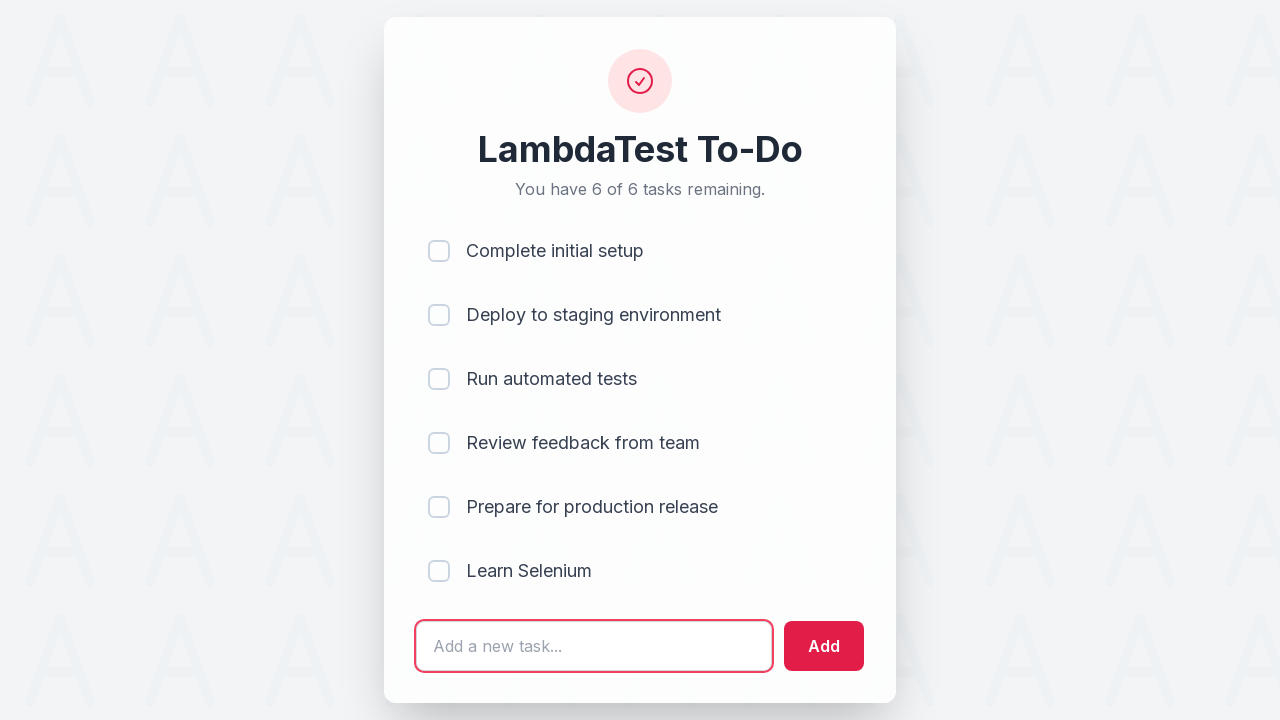